Tests drag and drop functionality by sorting a list of richest people in the correct order, then verifying the results

Starting URL: https://qaplayground.dev/apps/sortable-list

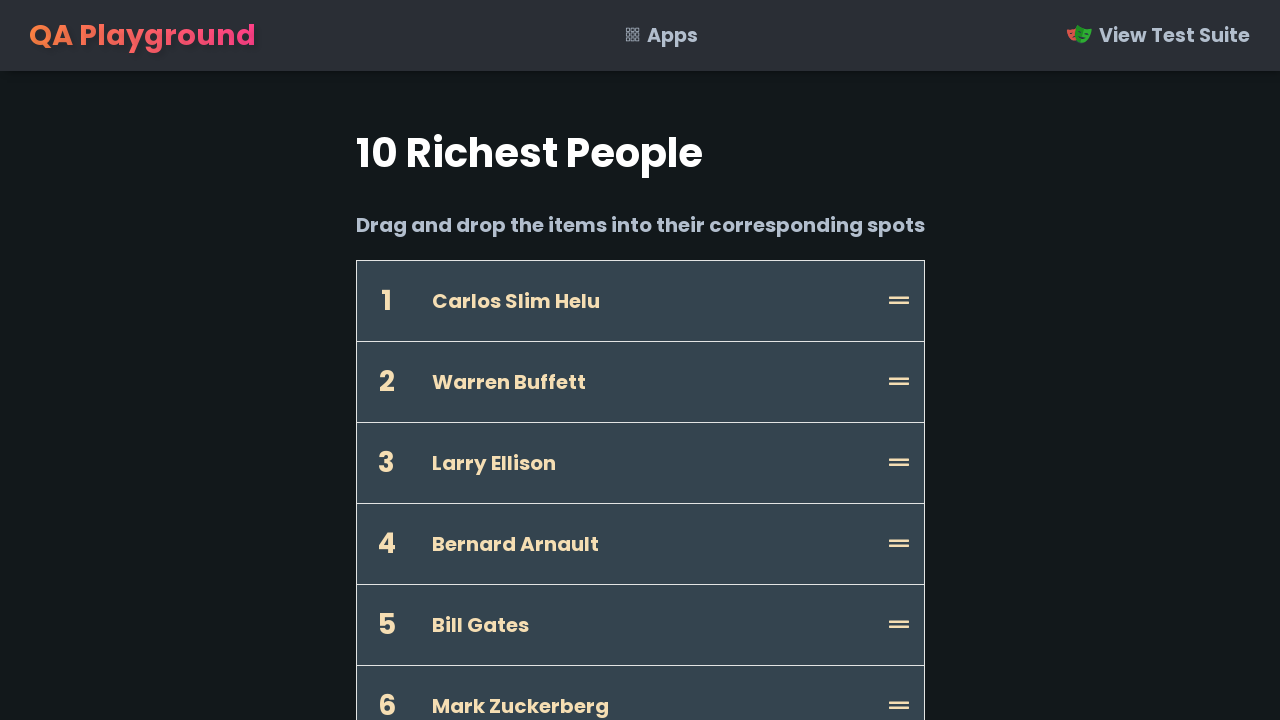

Waited for person list to load
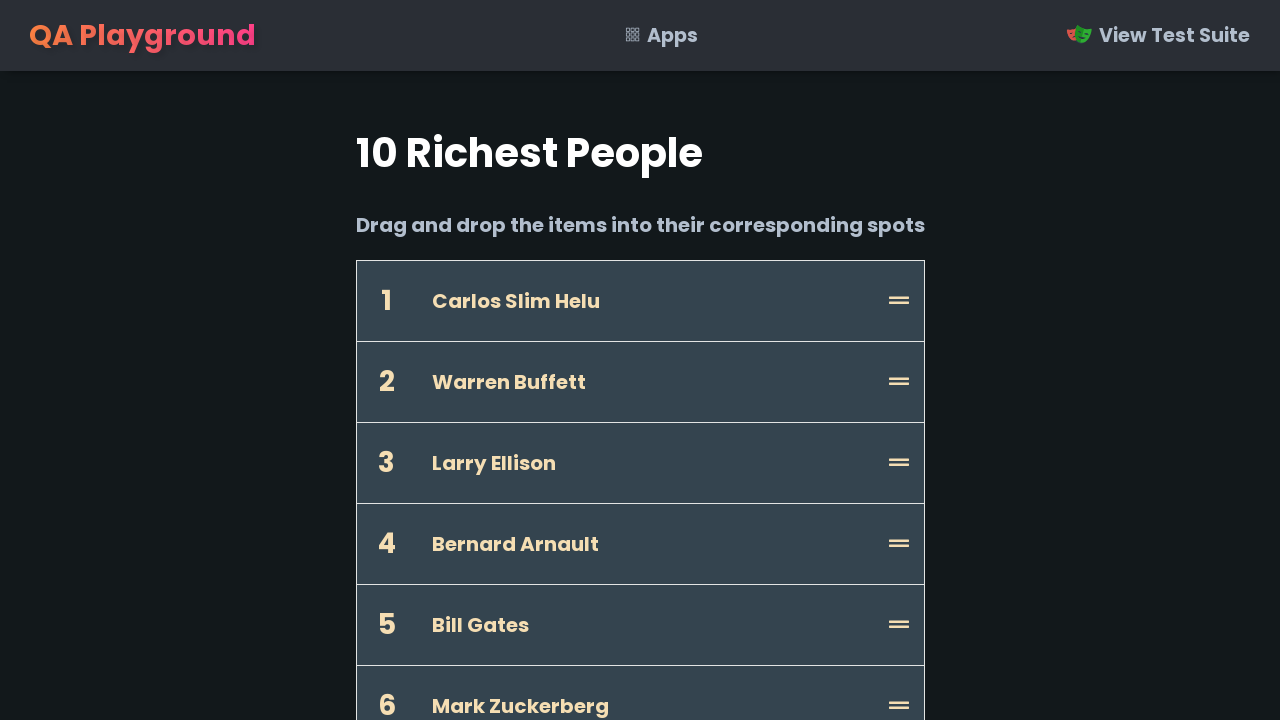

Dragged 'Jeff Bezos' to position 1 at (670, 301)
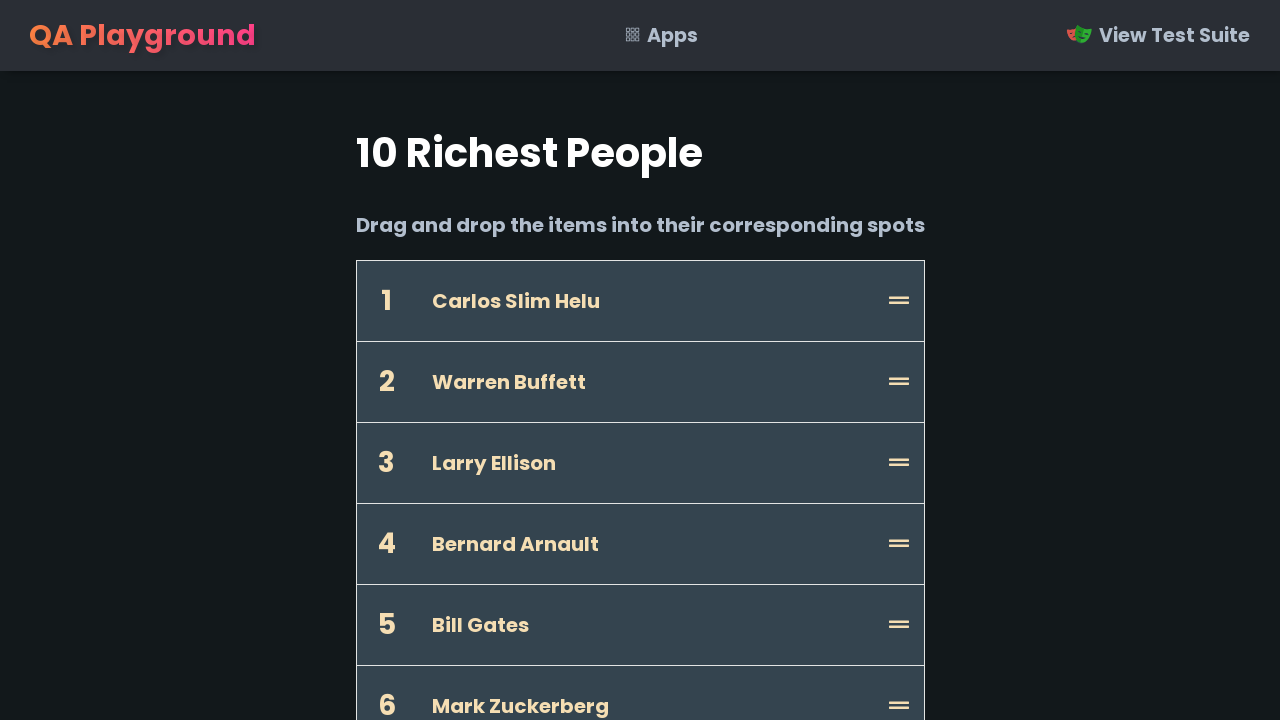

Waited 500ms before next drag operation
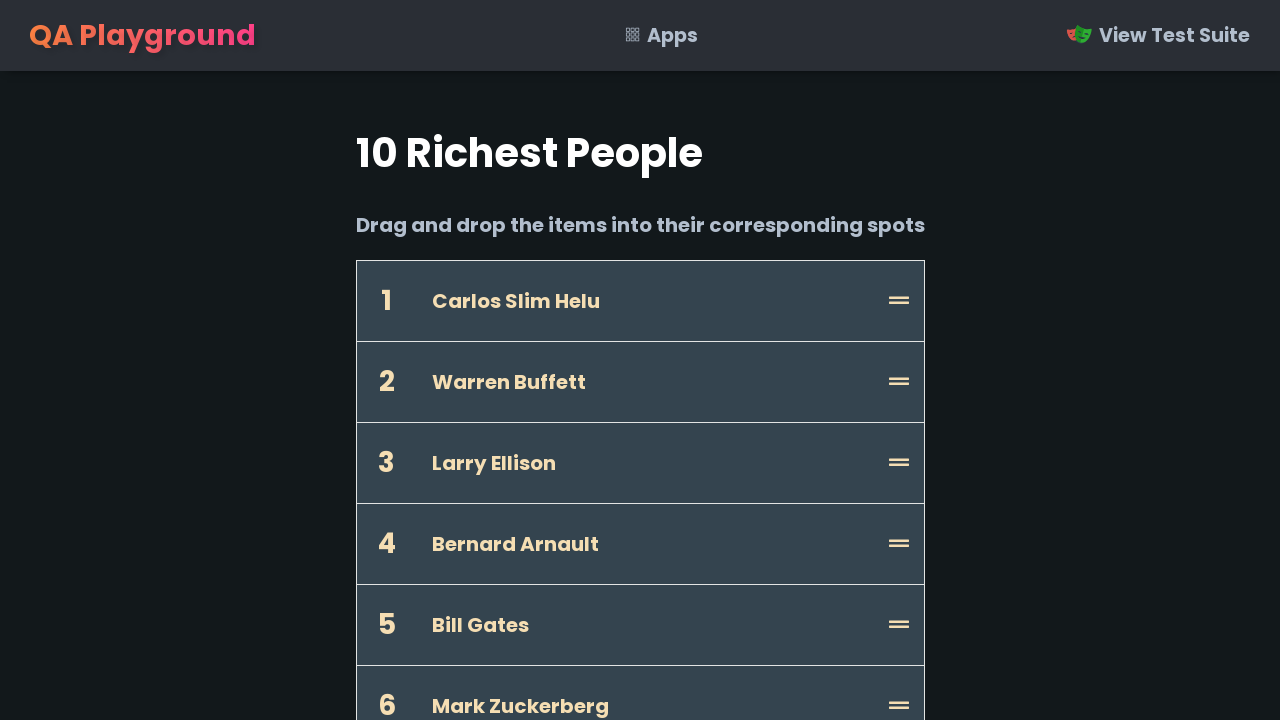

Dragged 'Bill Gates' to position 2 at (670, 382)
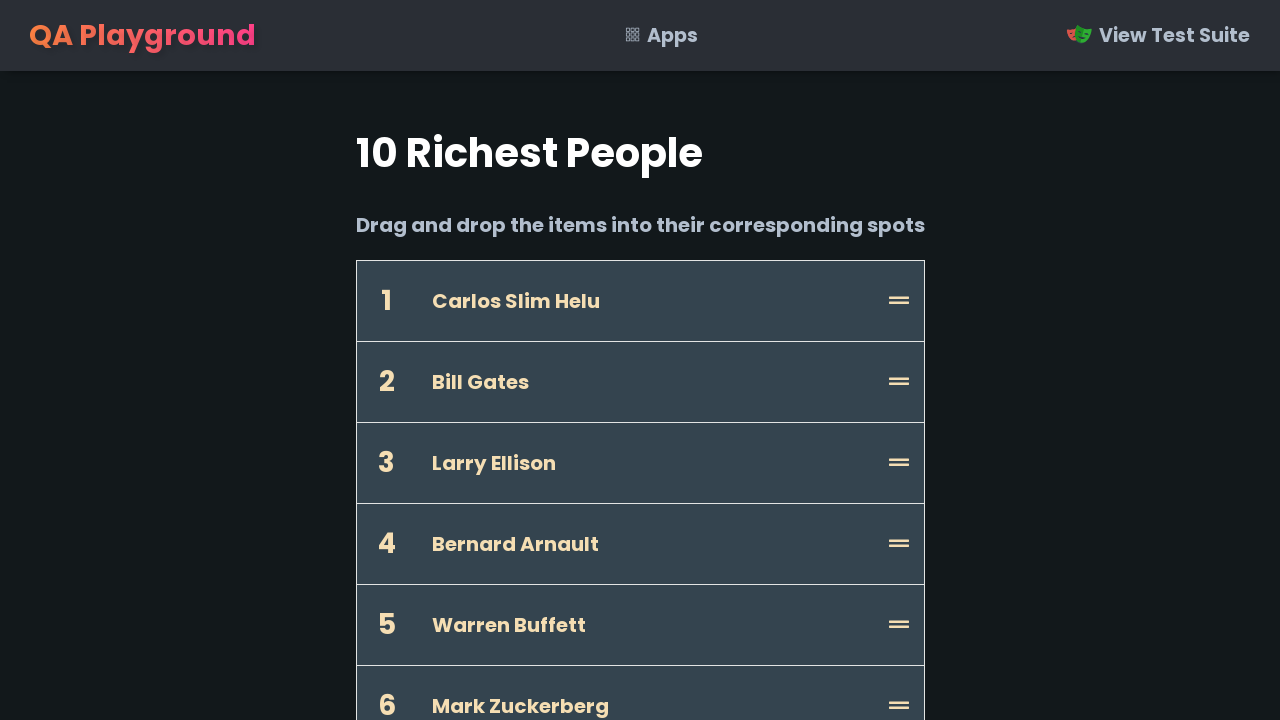

Waited 500ms before next drag operation
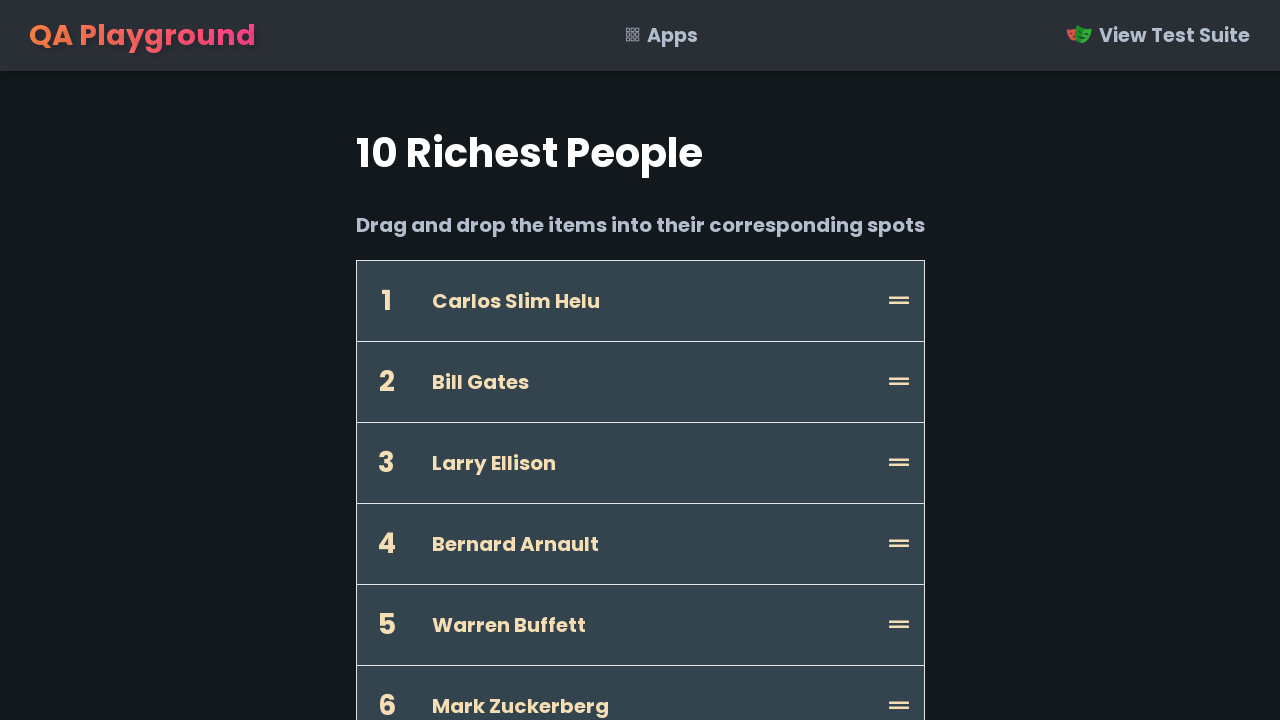

Dragged 'Warren Buffett' to position 3 at (670, 463)
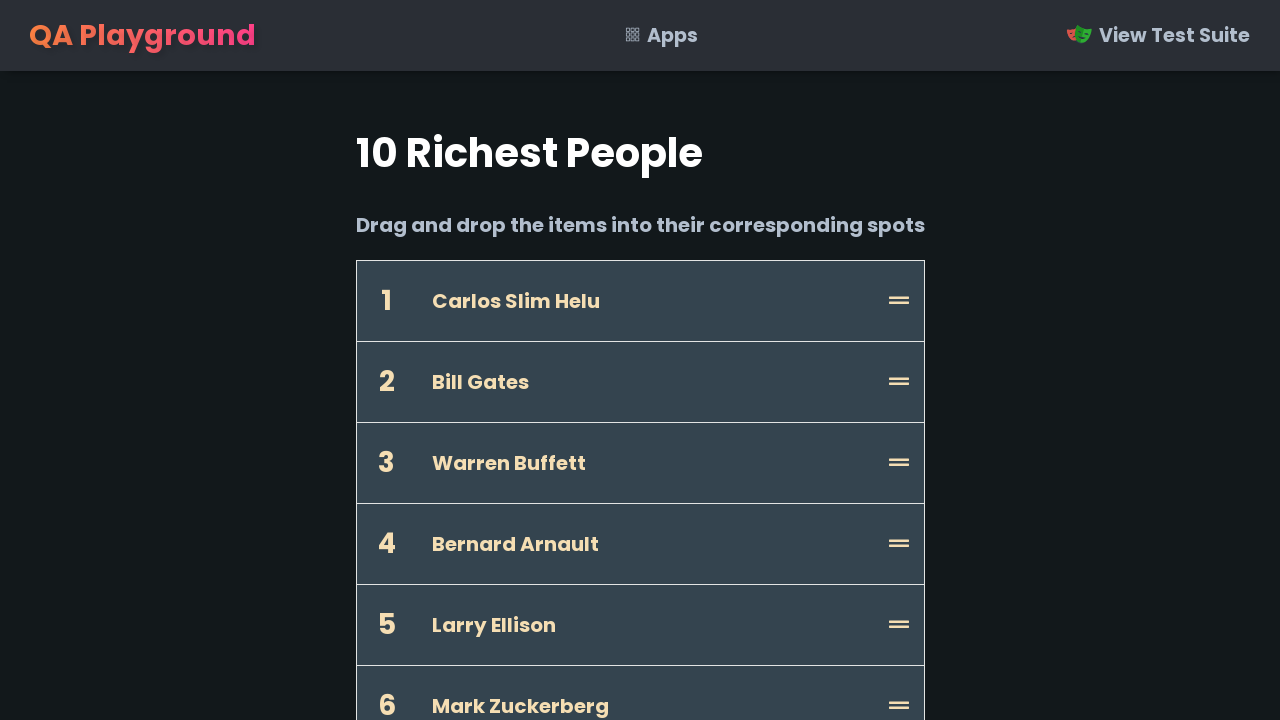

Waited 500ms before next drag operation
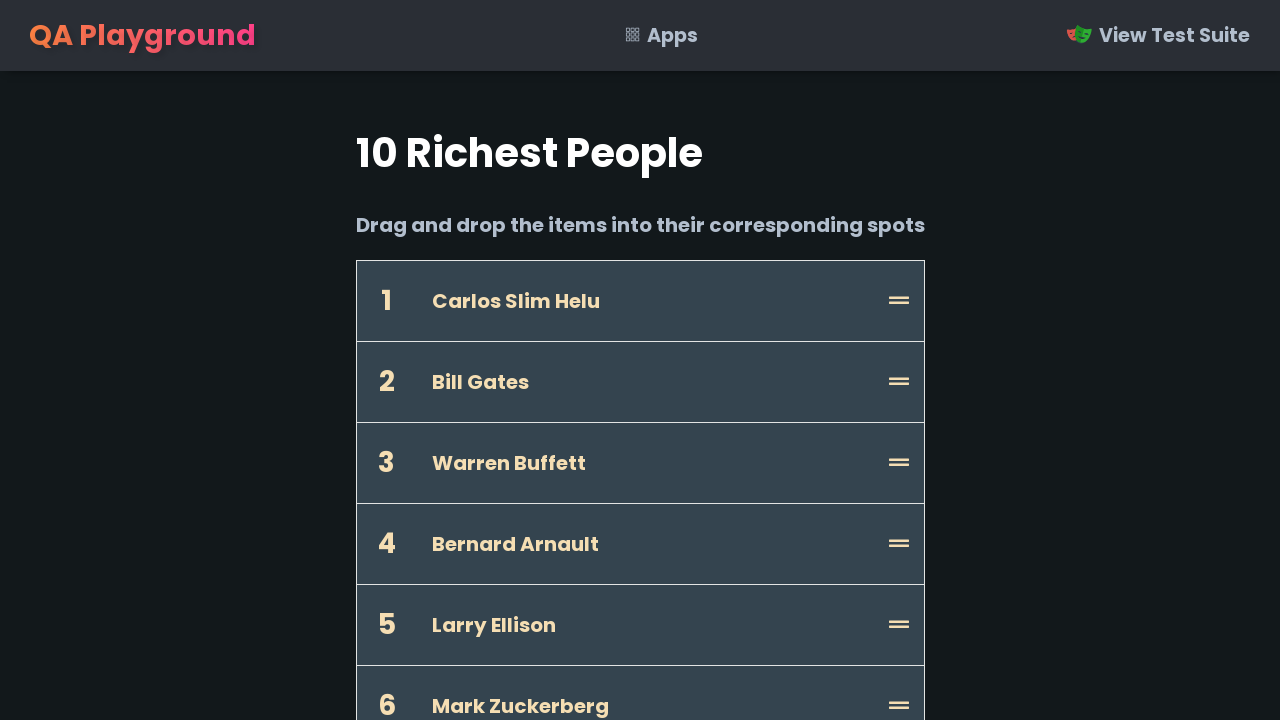

Dragged 'Bernard Arnault' to position 4 at (670, 544)
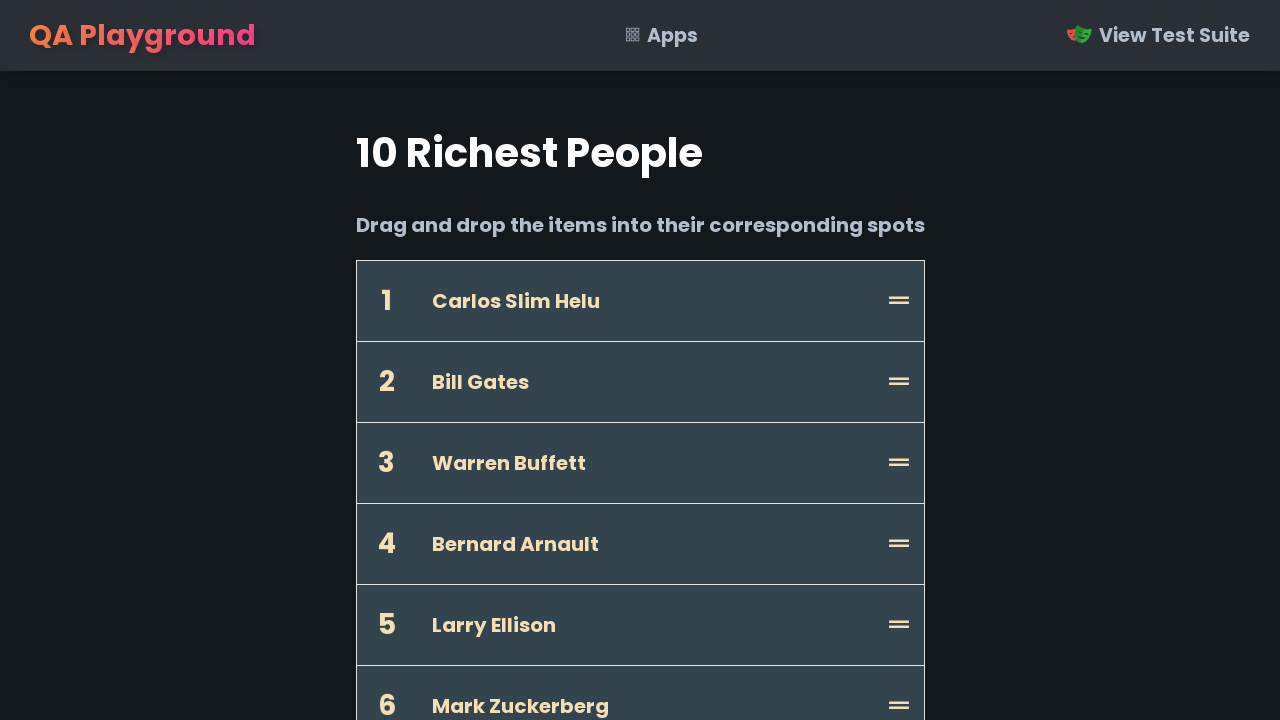

Waited 500ms before next drag operation
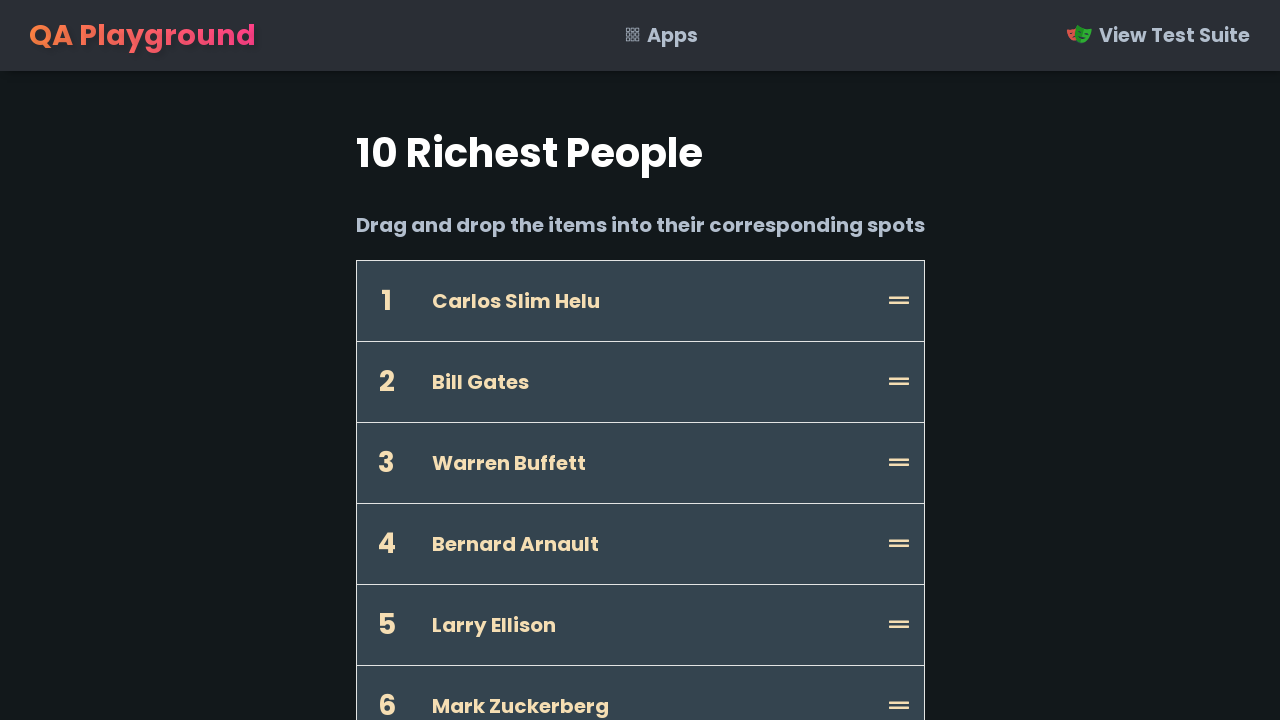

Dragged 'Carlos Slim Helu' to position 5 at (670, 625)
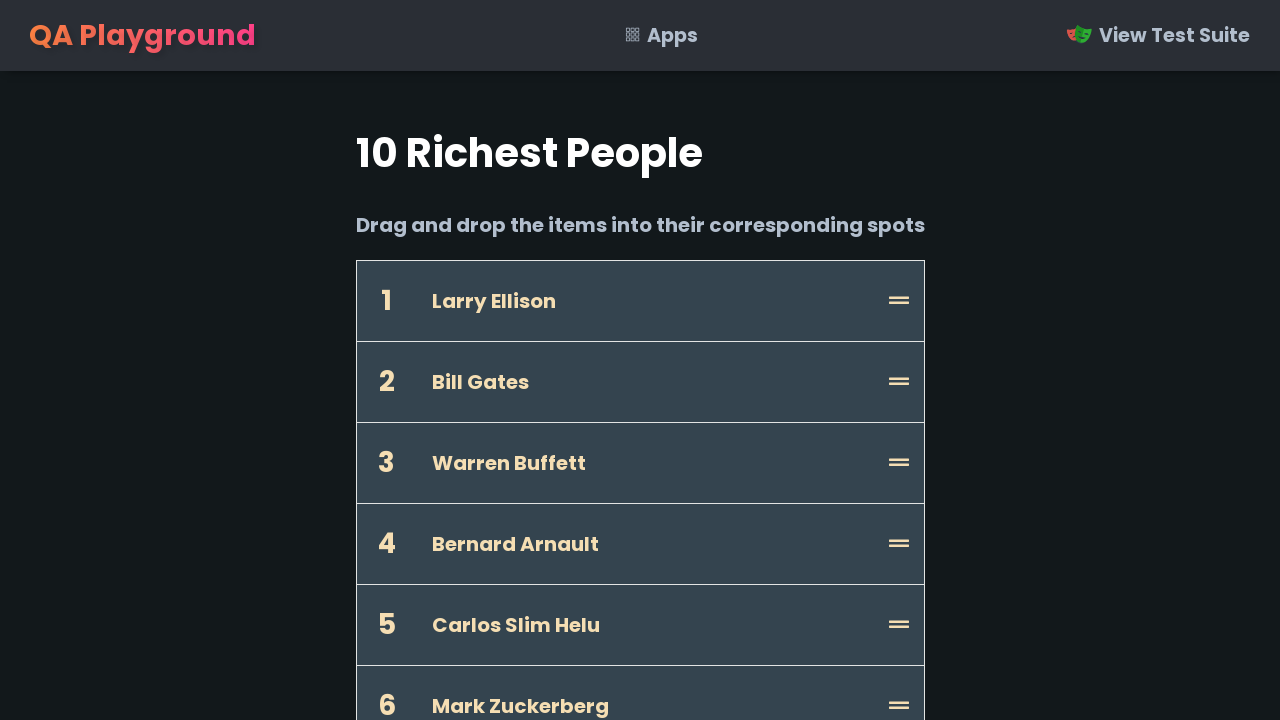

Waited 500ms before next drag operation
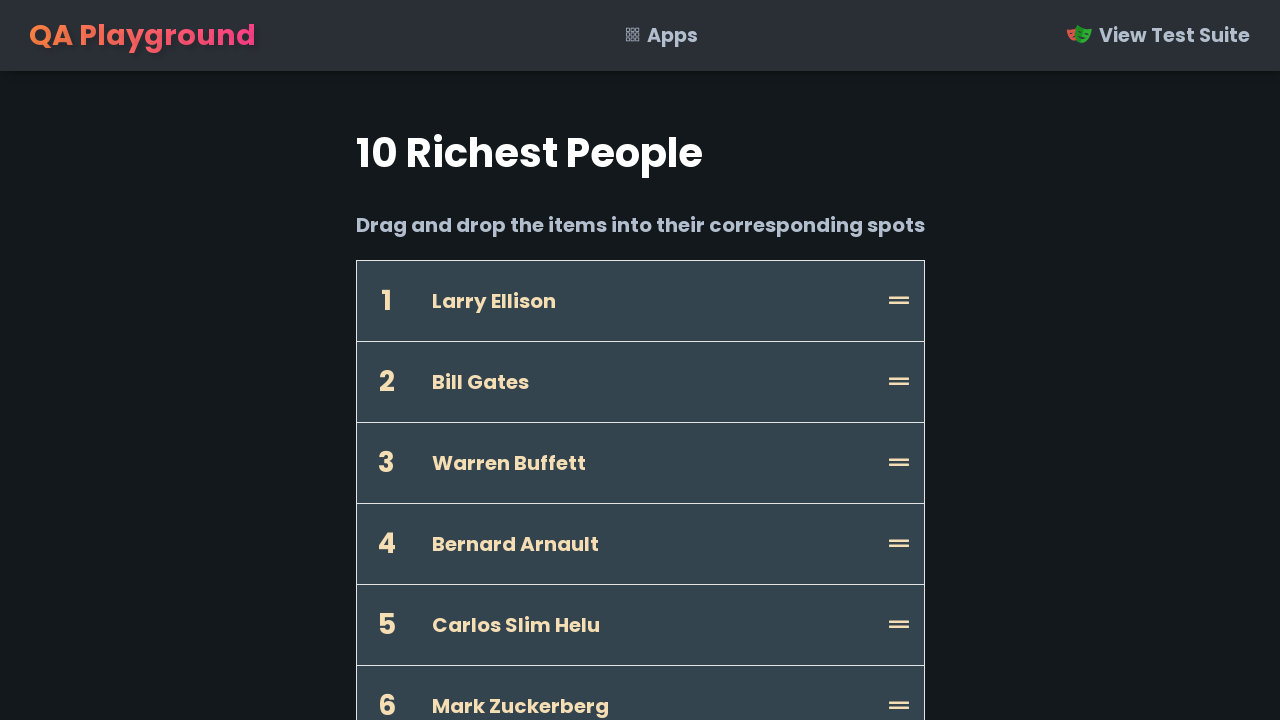

Dragged 'Amancio Ortega' to position 6 at (670, 280)
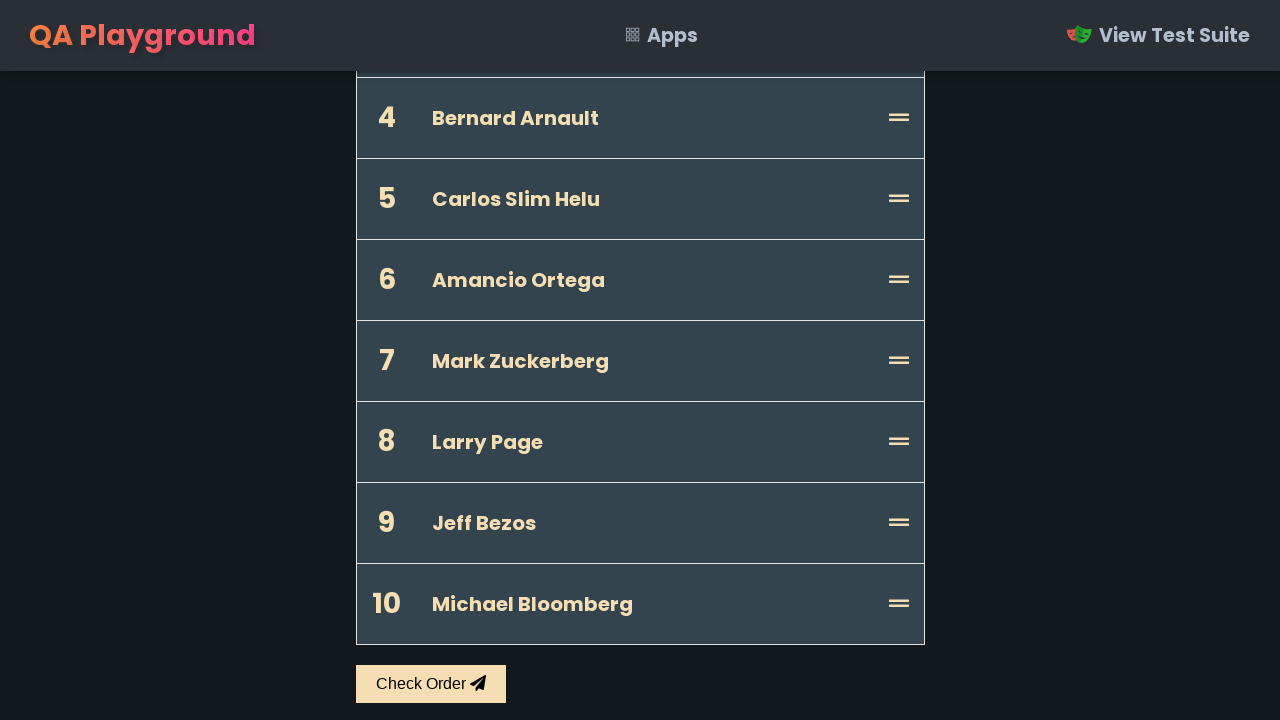

Waited 500ms before next drag operation
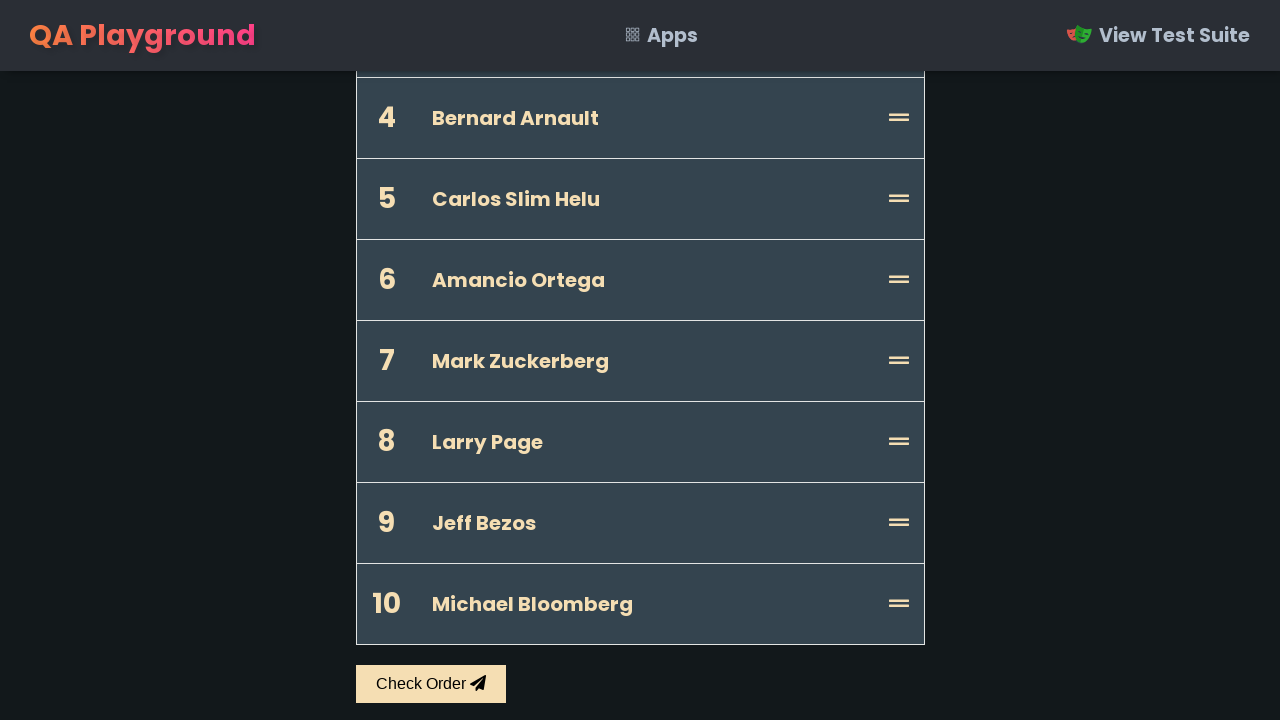

Dragged 'Larry Ellison' to position 7 at (670, 361)
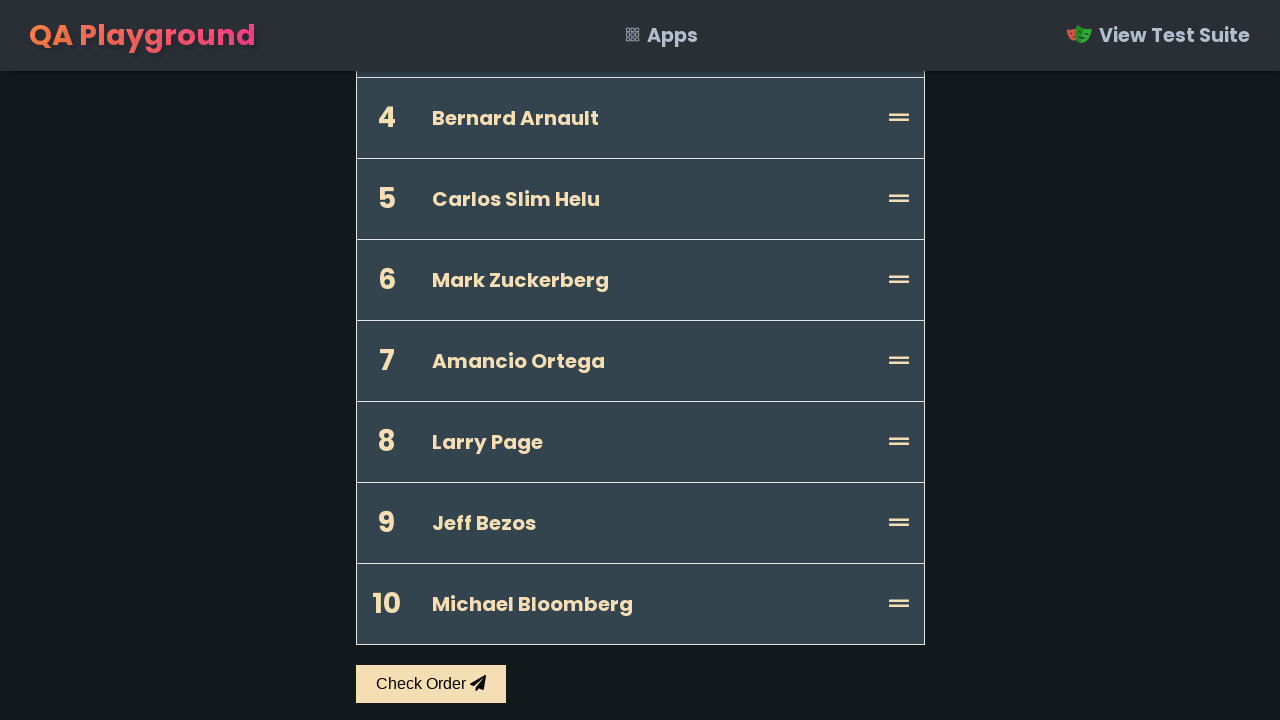

Waited 500ms before next drag operation
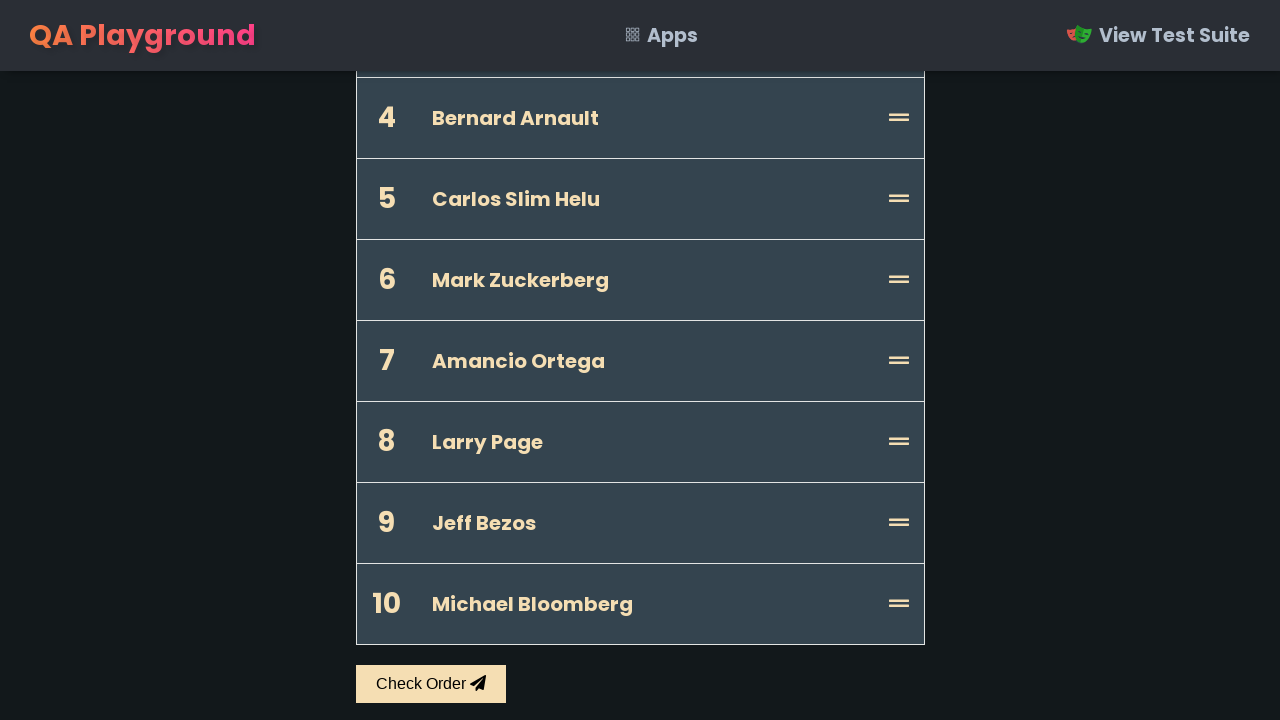

Dragged 'Mark Zuckerberg' to position 8 at (670, 442)
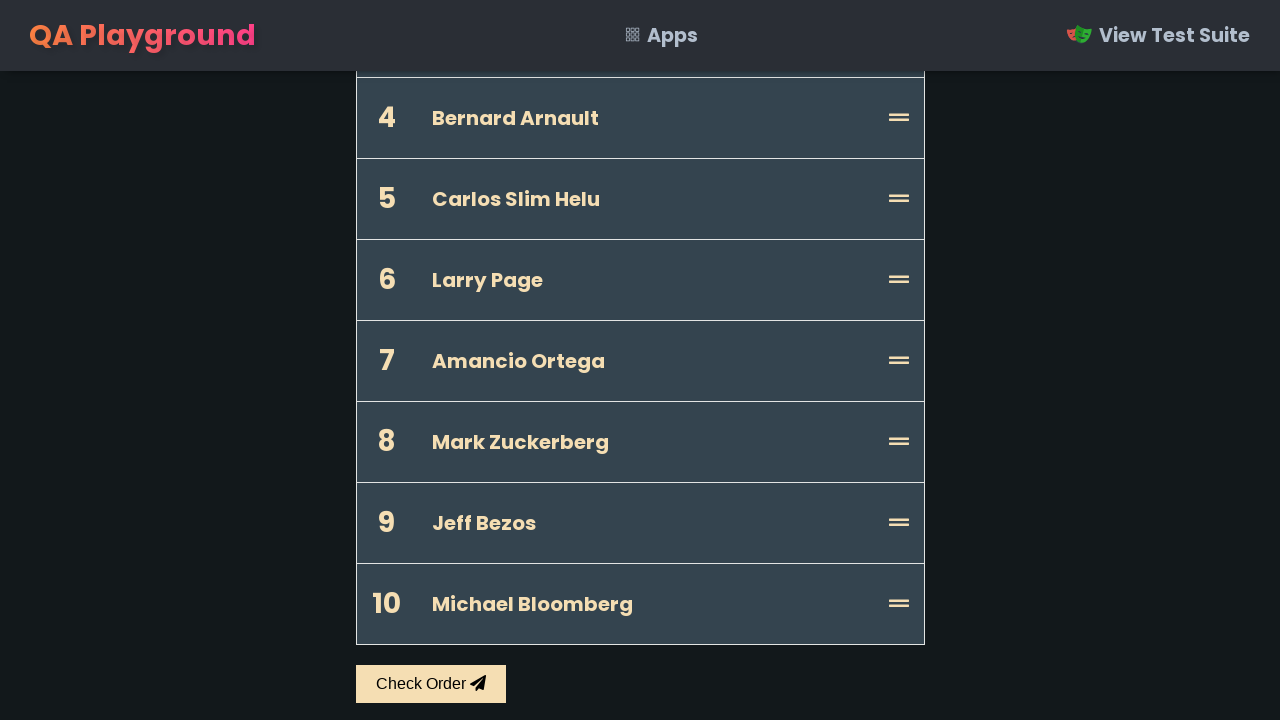

Waited 500ms before next drag operation
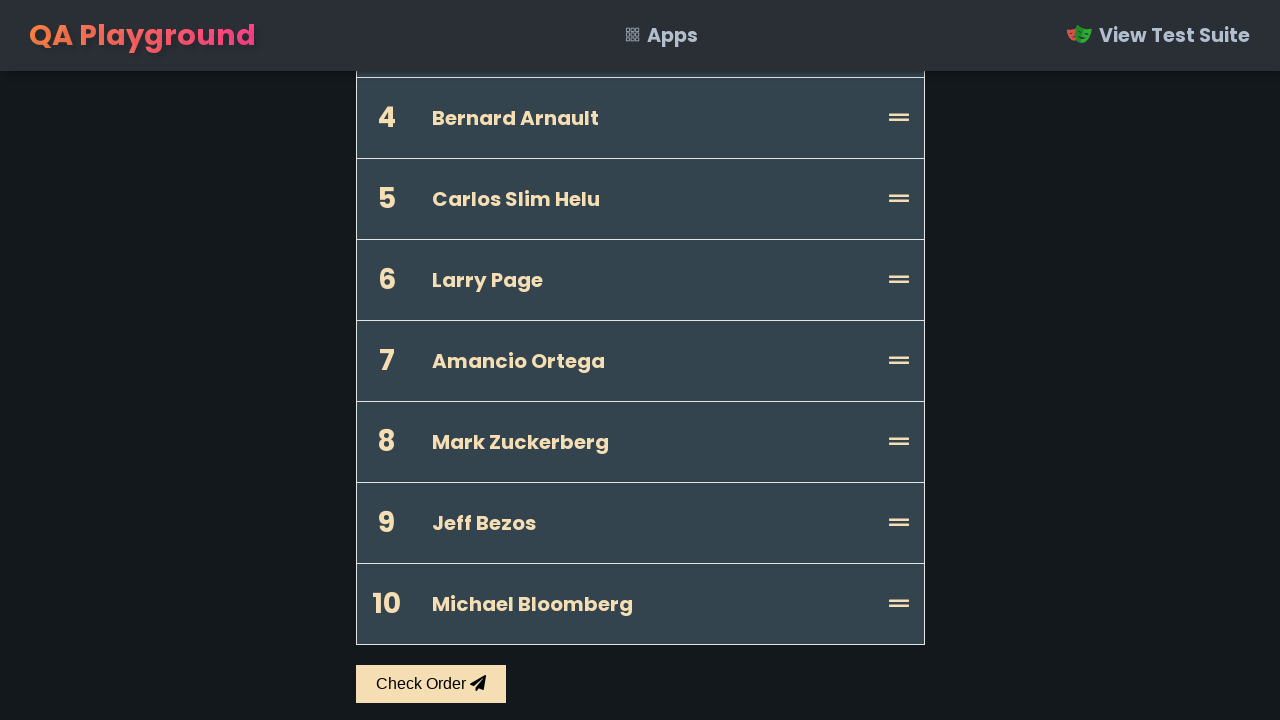

Dragged 'Michael Bloomberg' to position 9 at (670, 523)
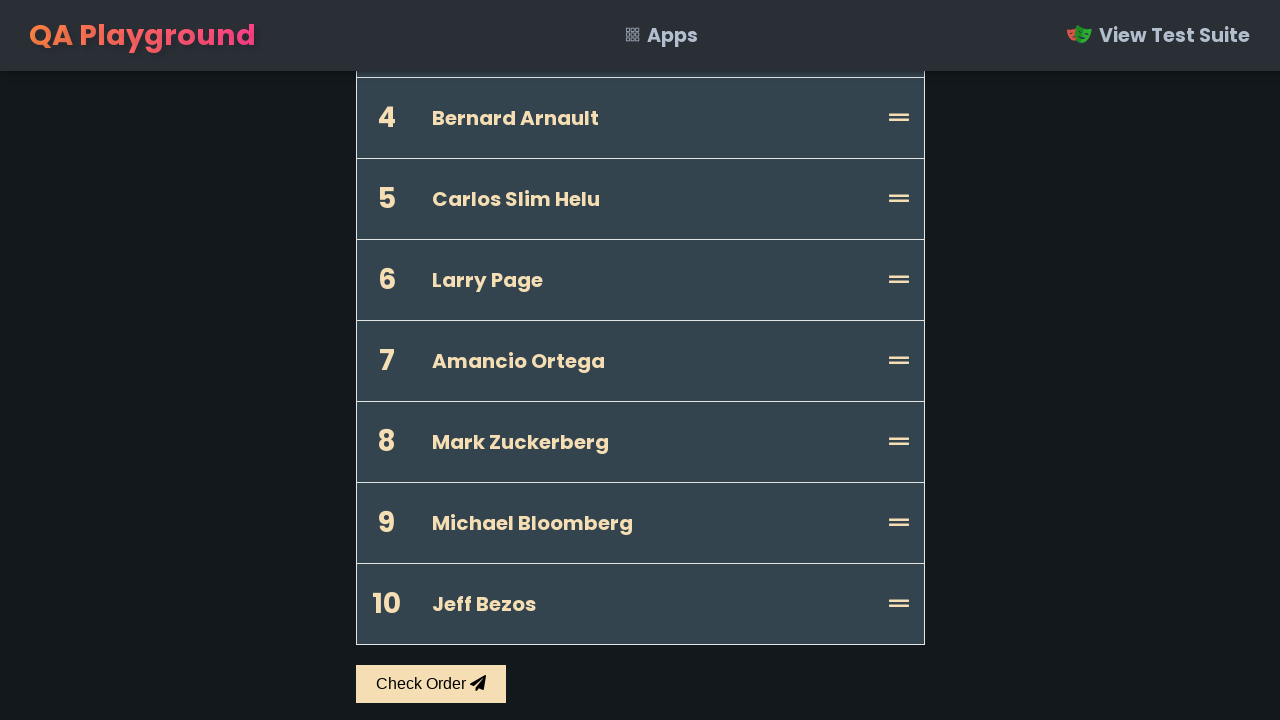

Waited 500ms before next drag operation
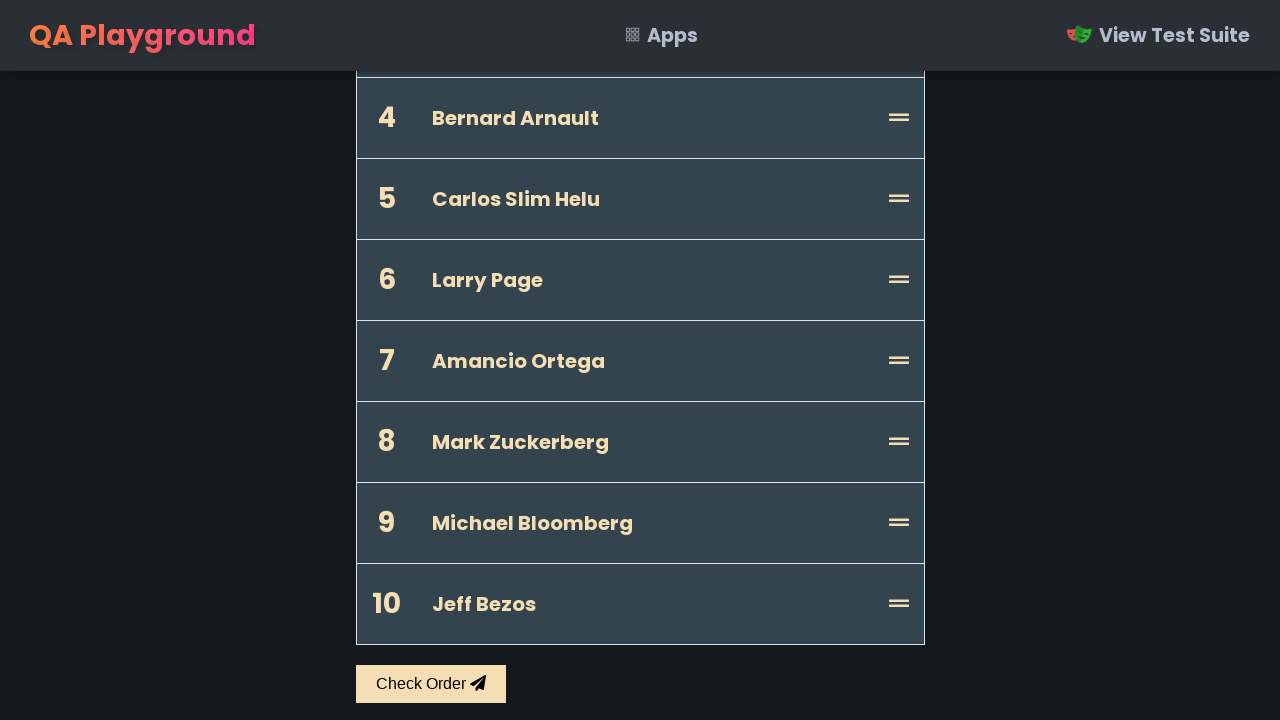

Clicked check button to verify sorting order at (430, 684) on button#check
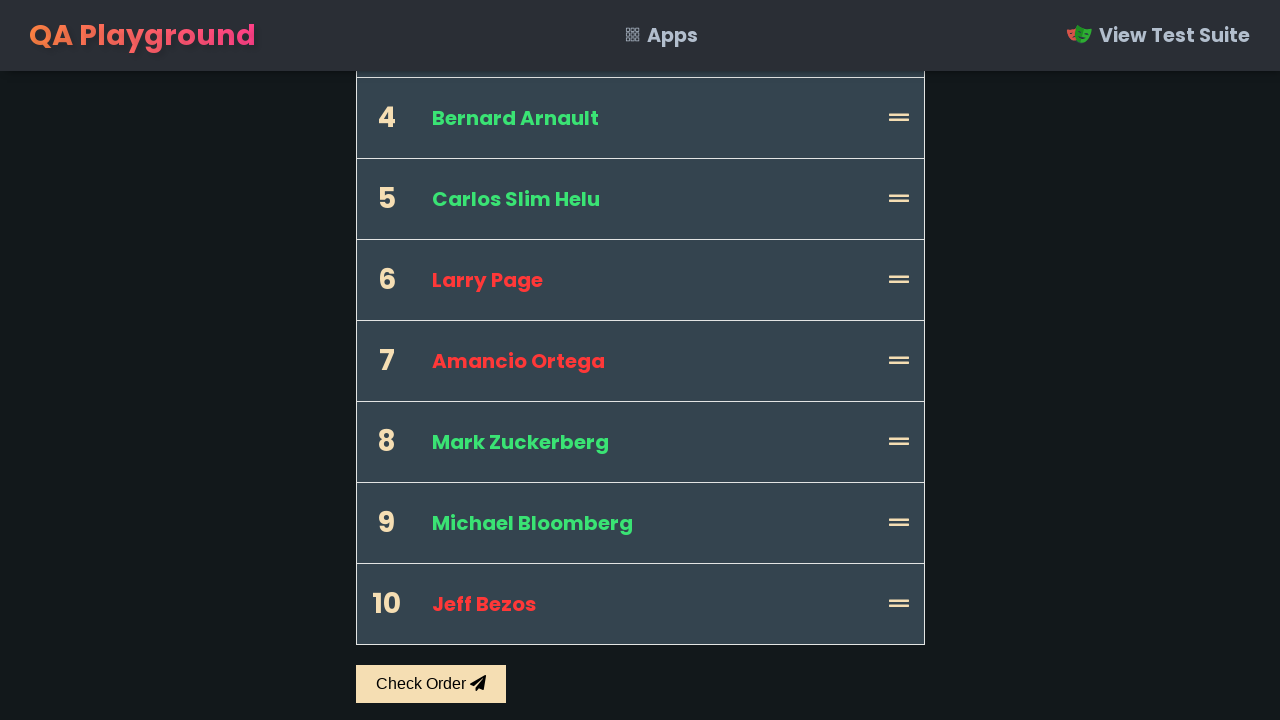

Waited 1000ms for validation to complete
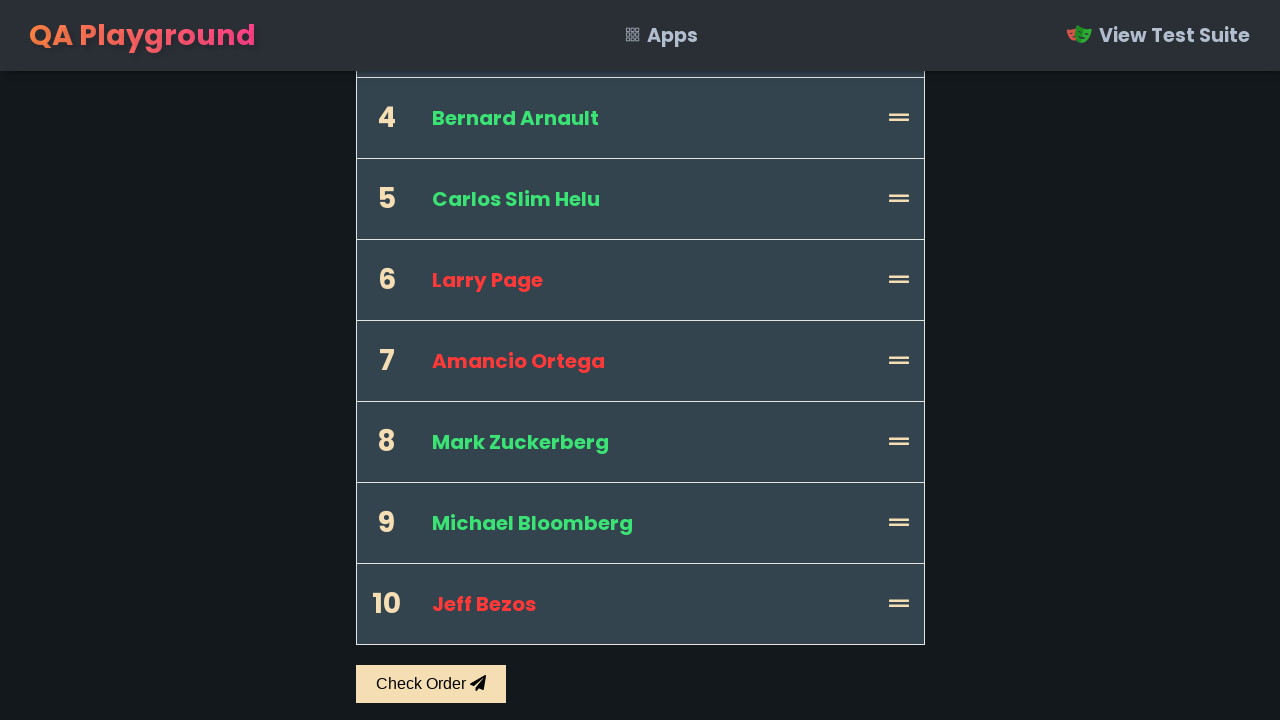

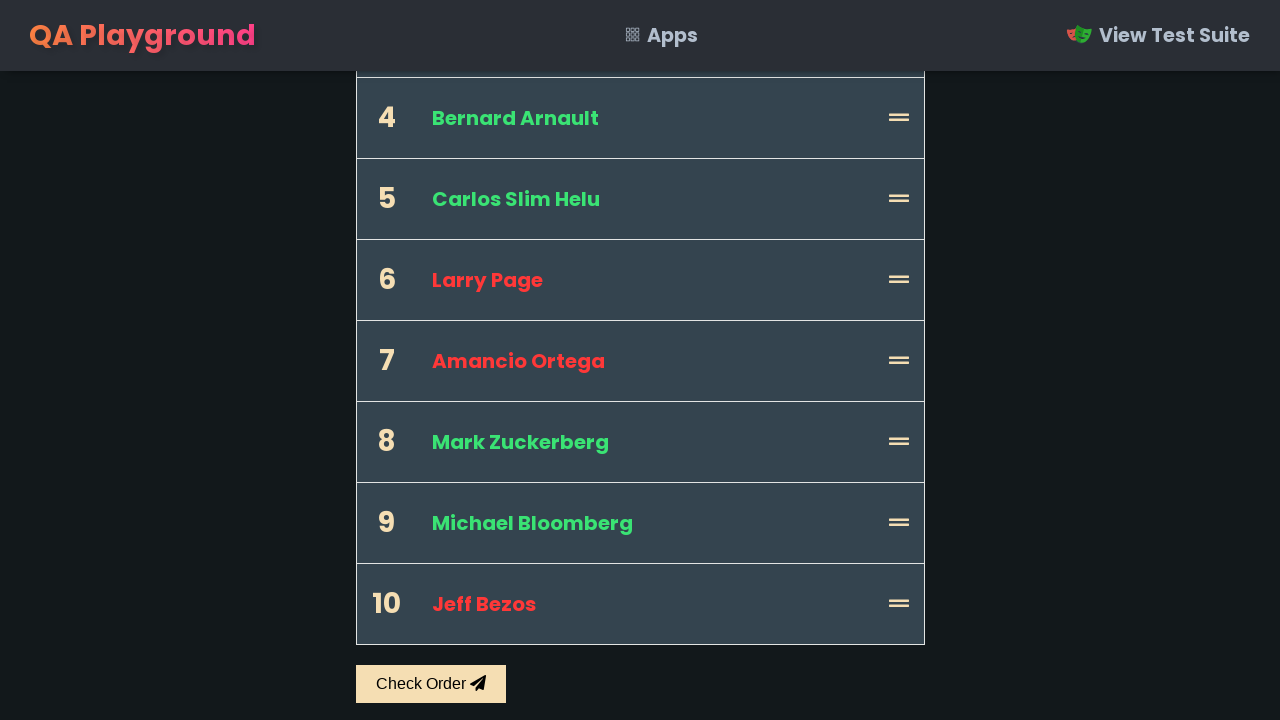